Tests explicit wait functionality by clicking a button that starts a timer and waiting for an element to become visible

Starting URL: http://seleniumpractise.blogspot.in/2016/08/how-to-use-explicit-wait-in-selenium.html

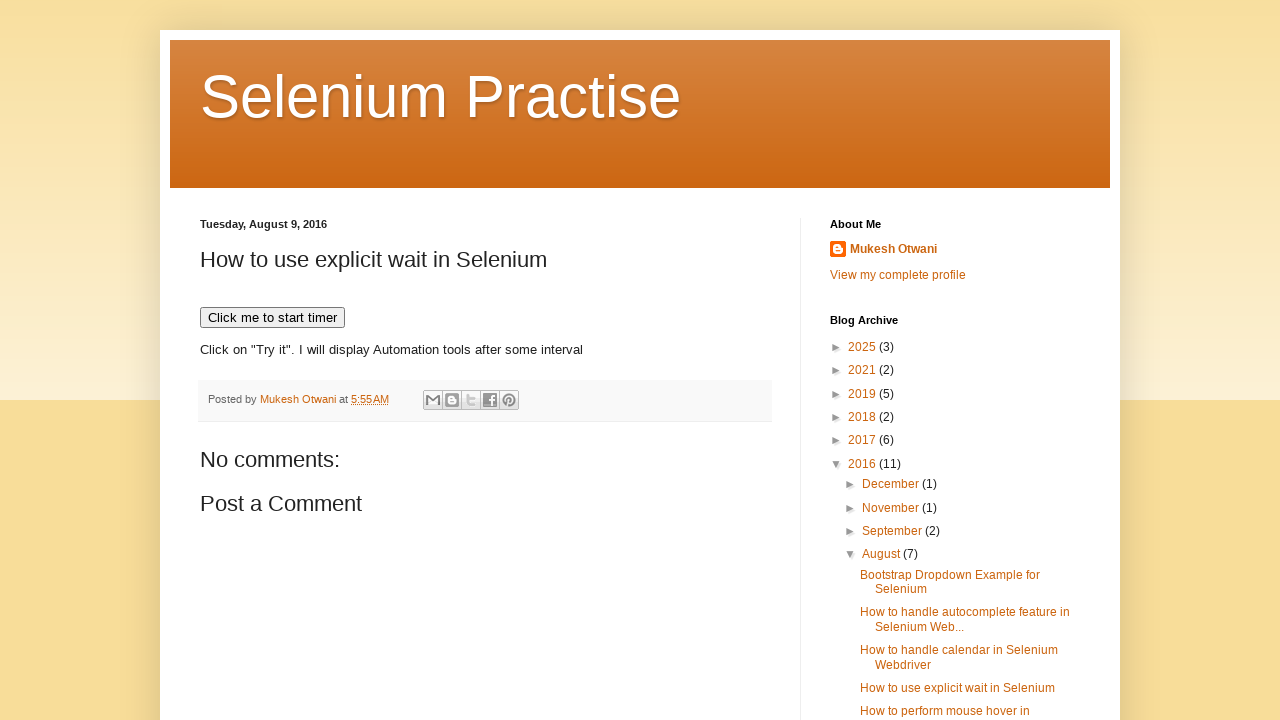

Clicked button to start timer at (272, 318) on xpath=//button[text()='Click me to start timer']
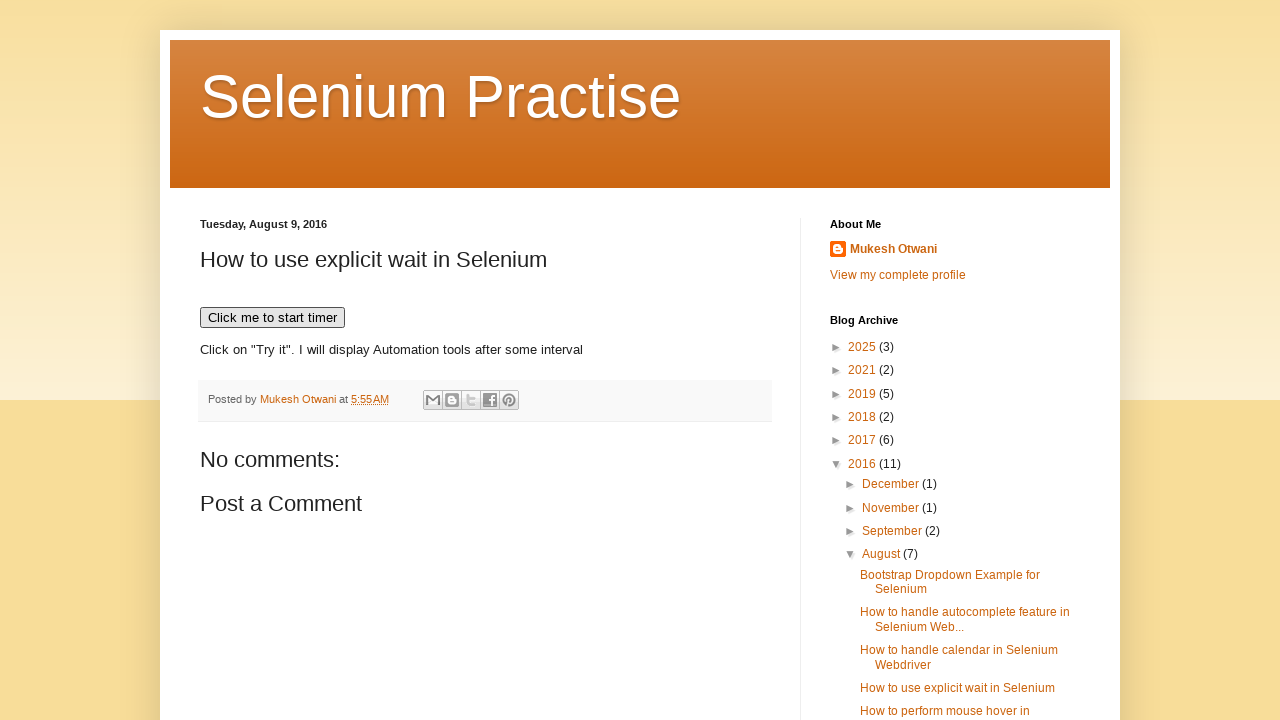

Waited for WebDriver element to become visible
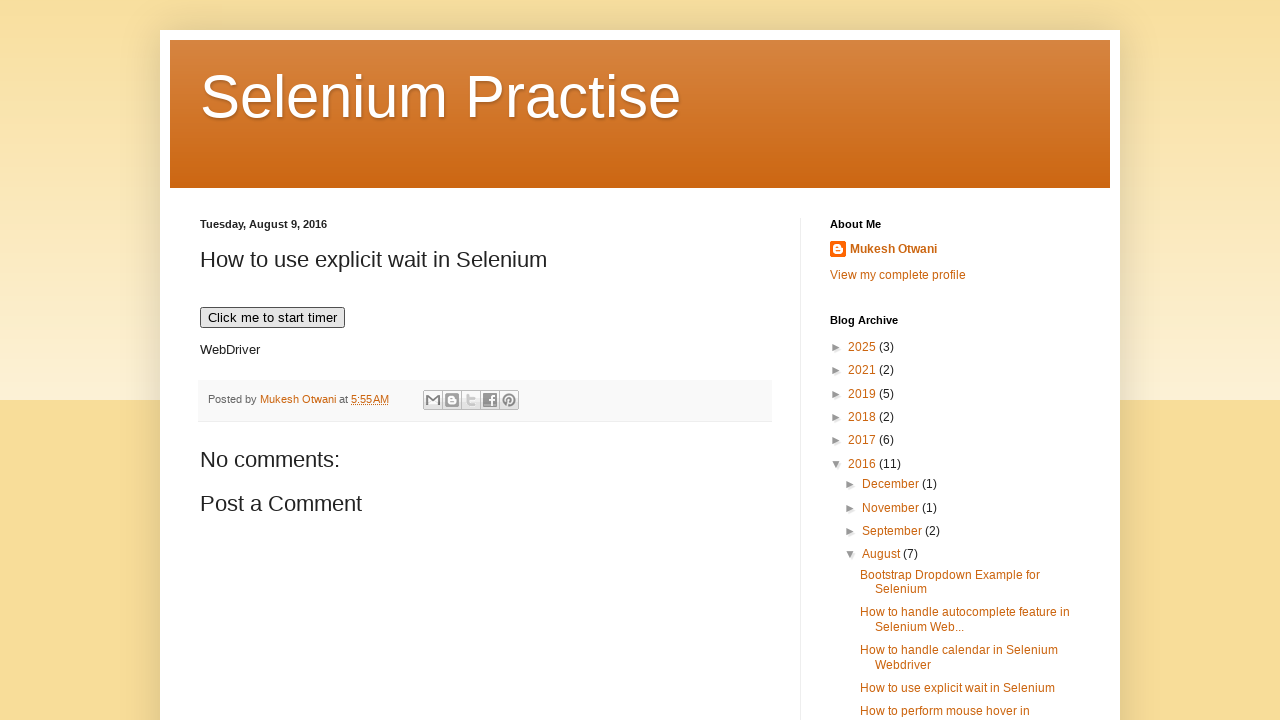

Located WebDriver element
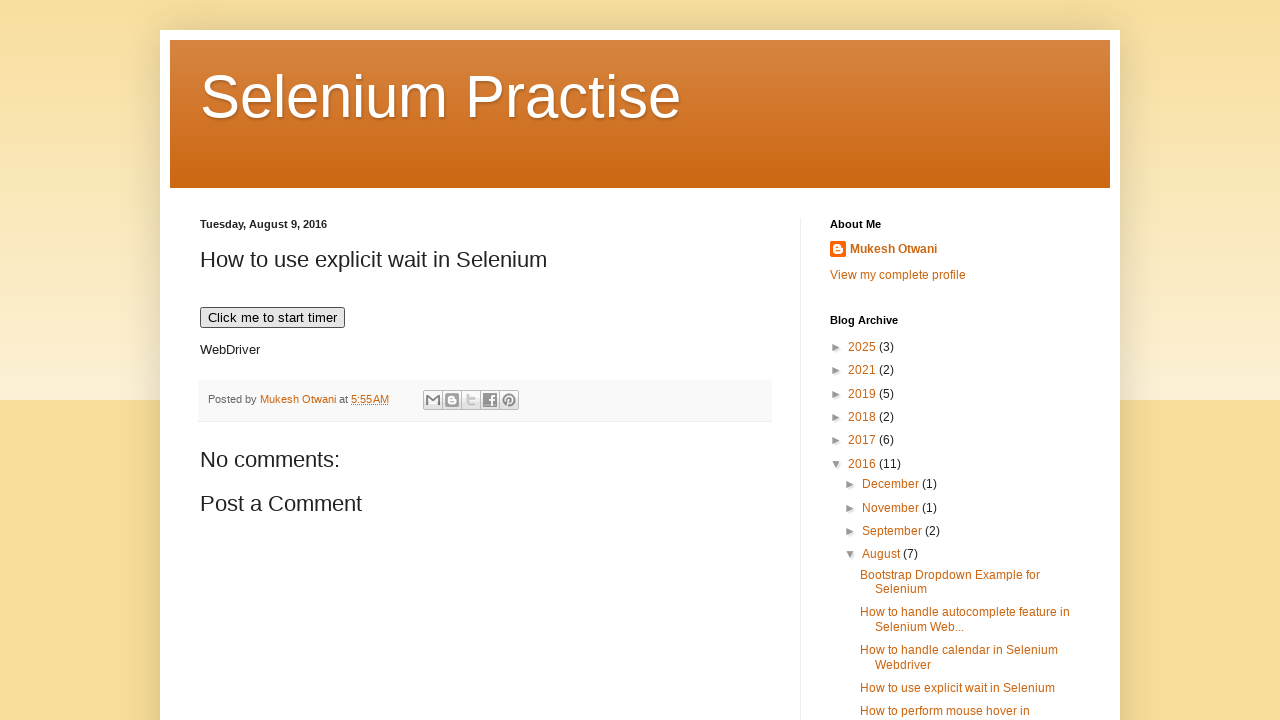

Verified that WebDriver element is visible
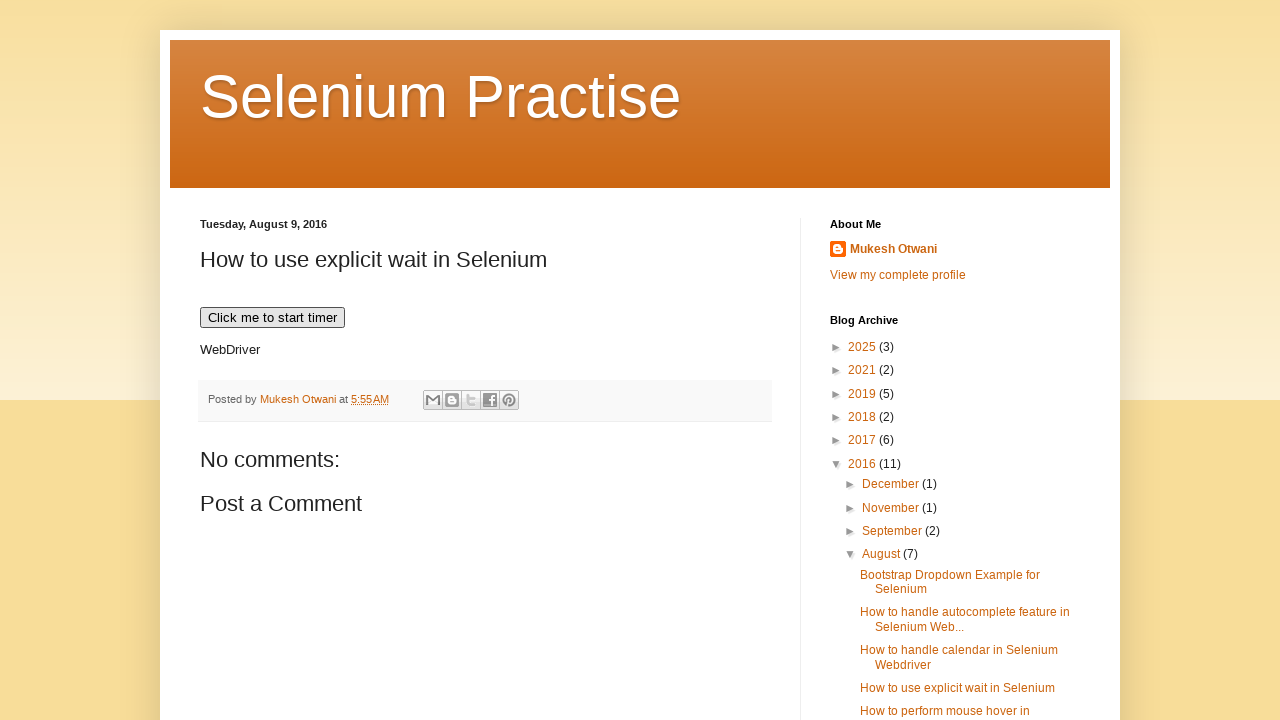

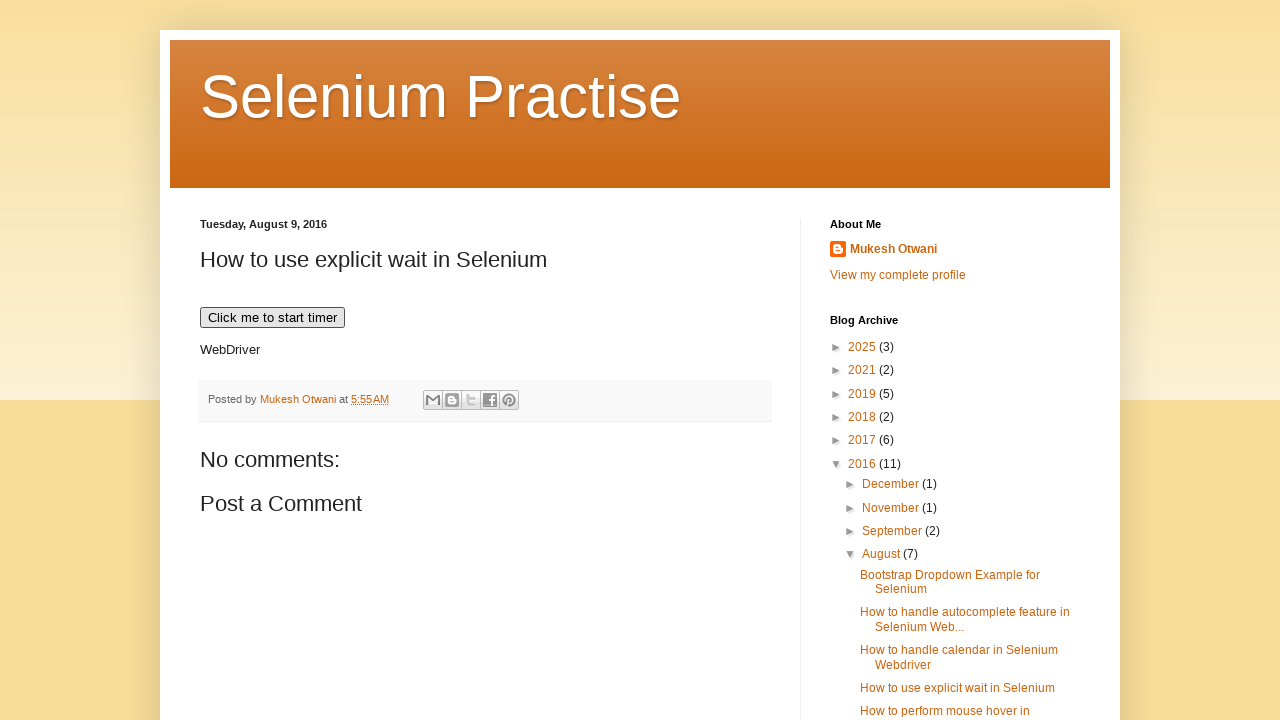